Tests sorting functionality on a practice e-commerce offers page by clicking sort icons to toggle between descending and ascending order.

Starting URL: https://rahulshettyacademy.com/seleniumPractise/#/offers

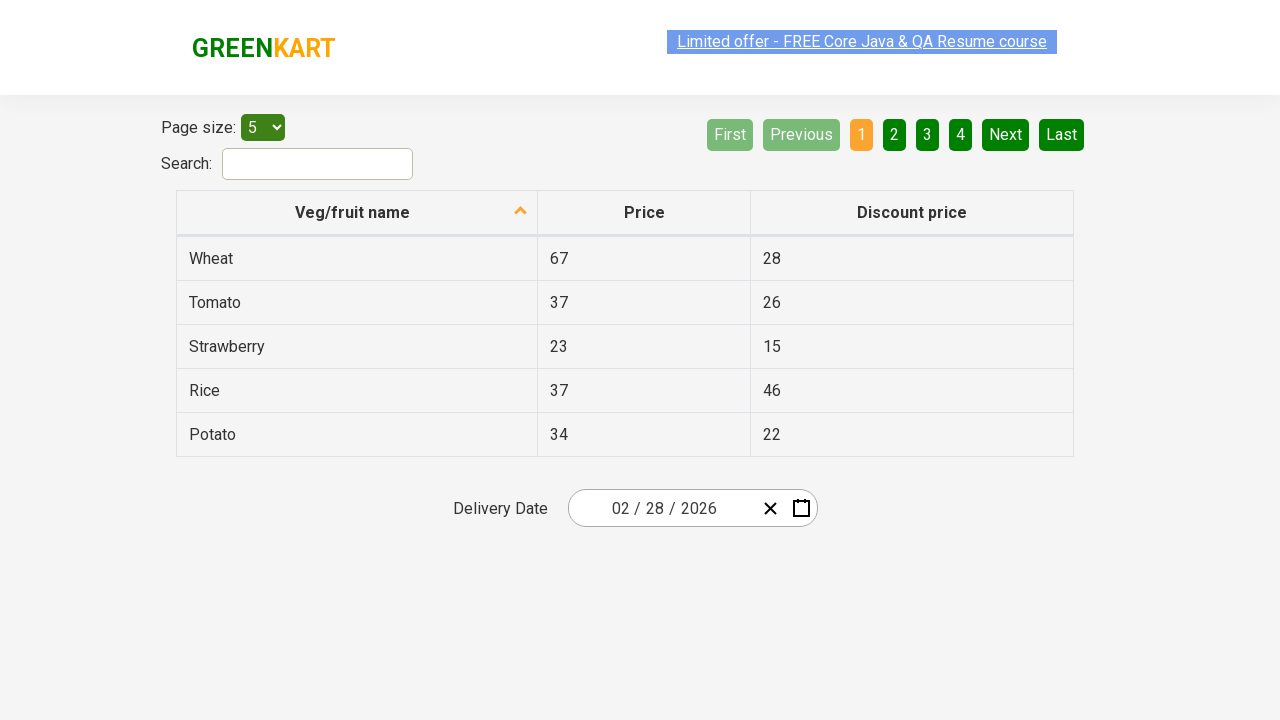

Waited for sort icon to load on offers page
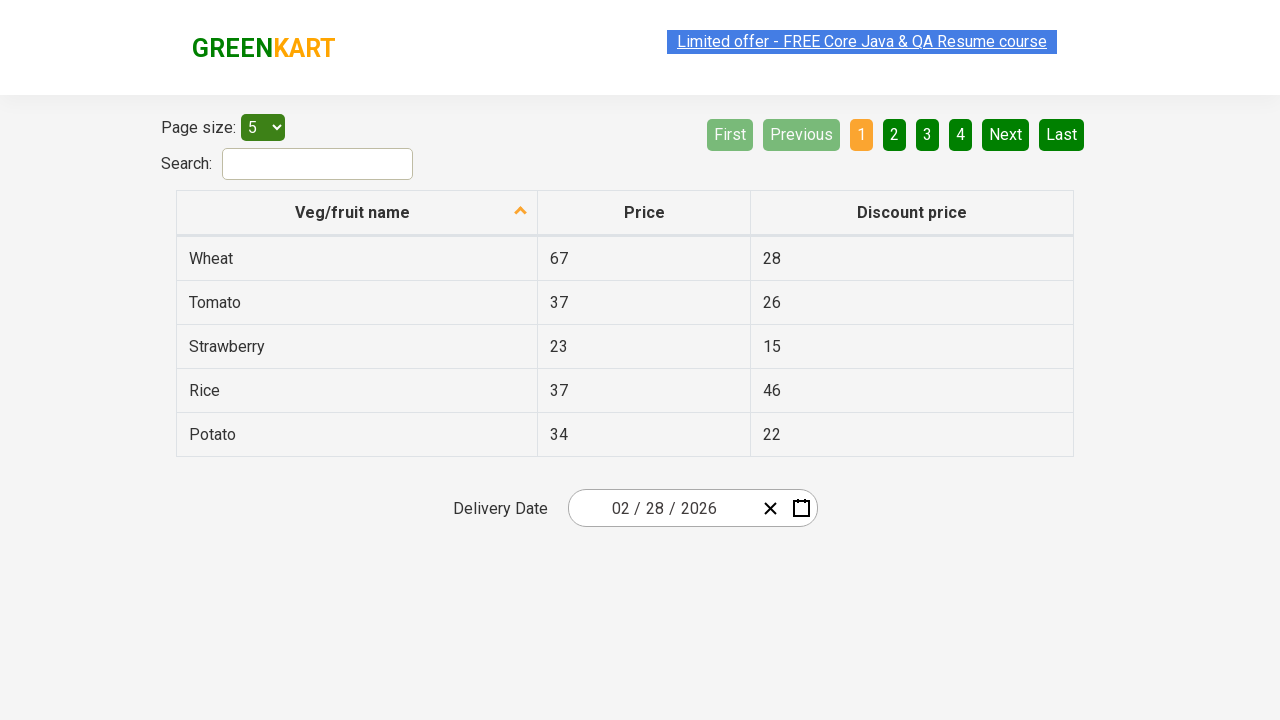

Clicked sort descending icon to toggle sort order at (521, 212) on xpath=//*[@class='sort-icon sort-descending']
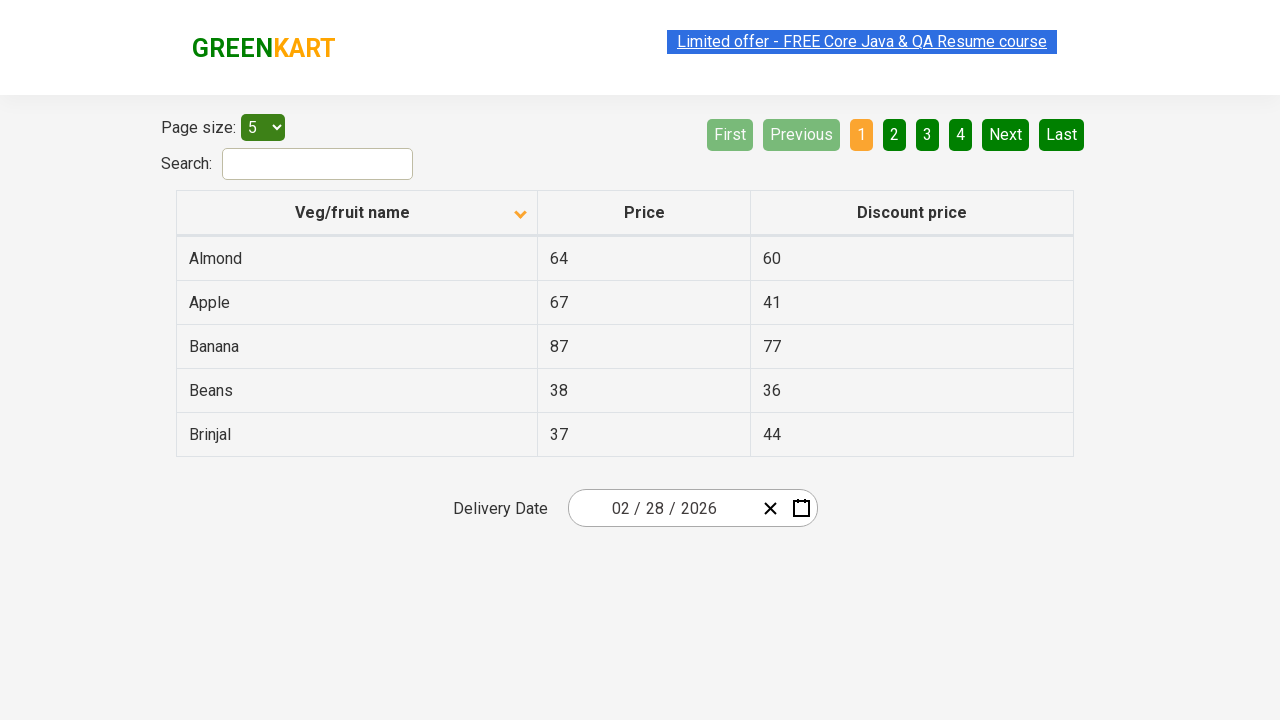

Waited for sort ascending icon to appear after descending sort completed
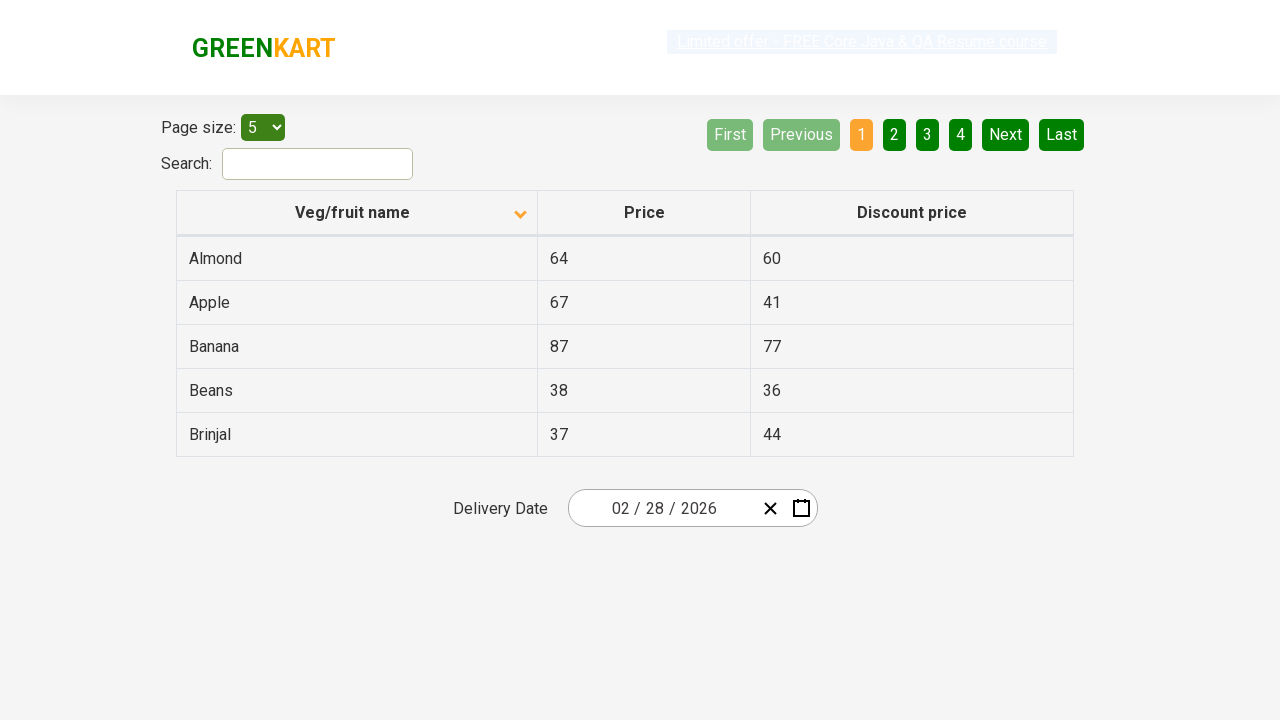

Clicked sort ascending icon to toggle sort order back at (521, 212) on span.sort-icon.sort-ascending
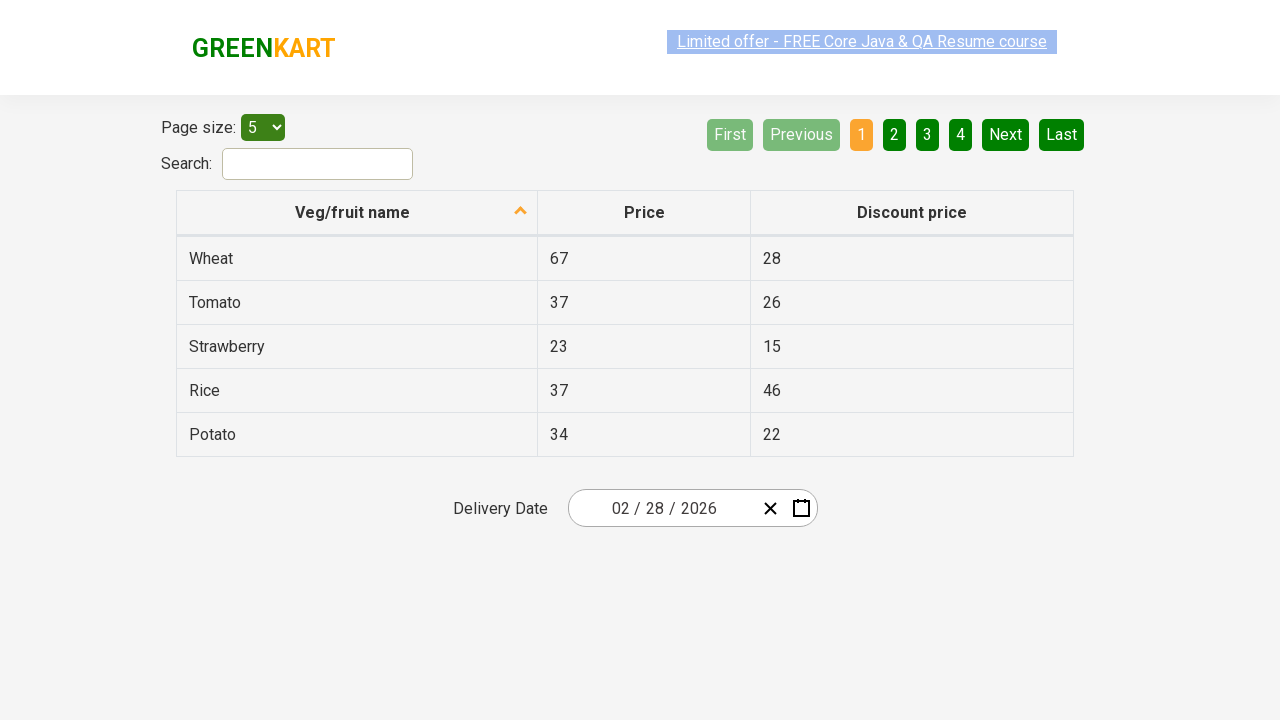

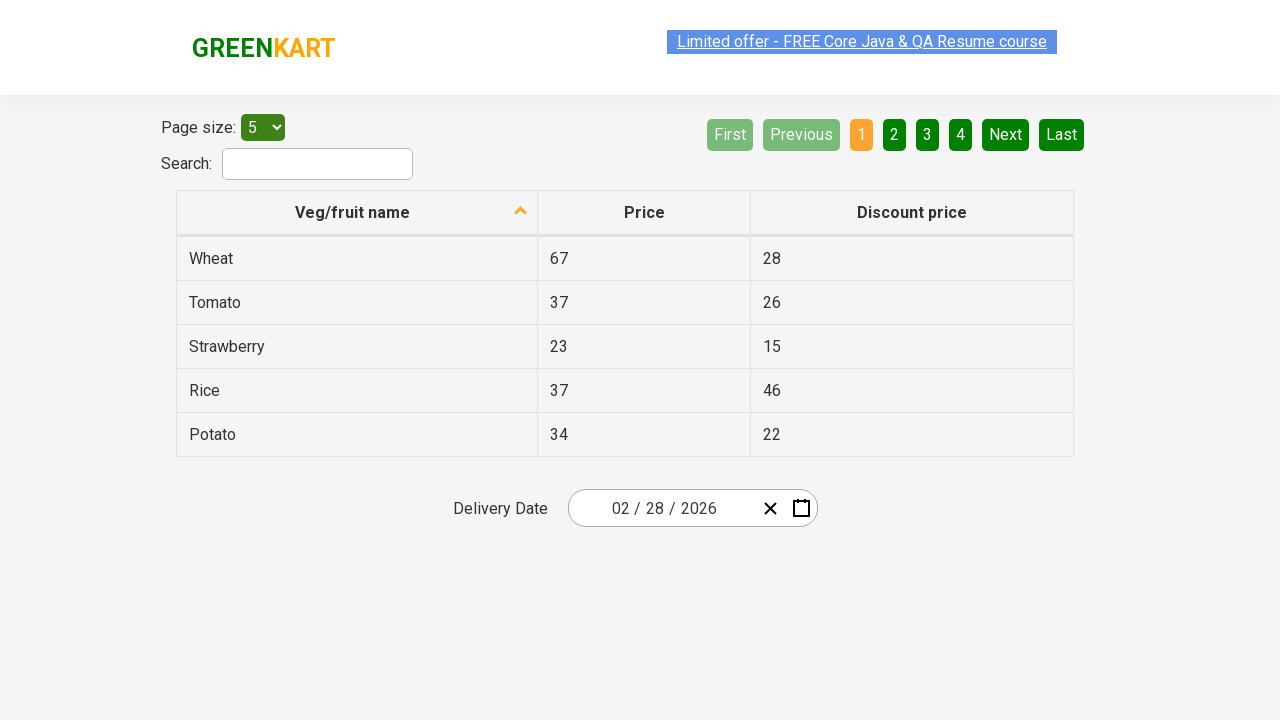